Tests invalid login behavior by attempting to submit an empty login form and verifying that the appropriate error message "Username is required" is displayed.

Starting URL: https://www.saucedemo.com

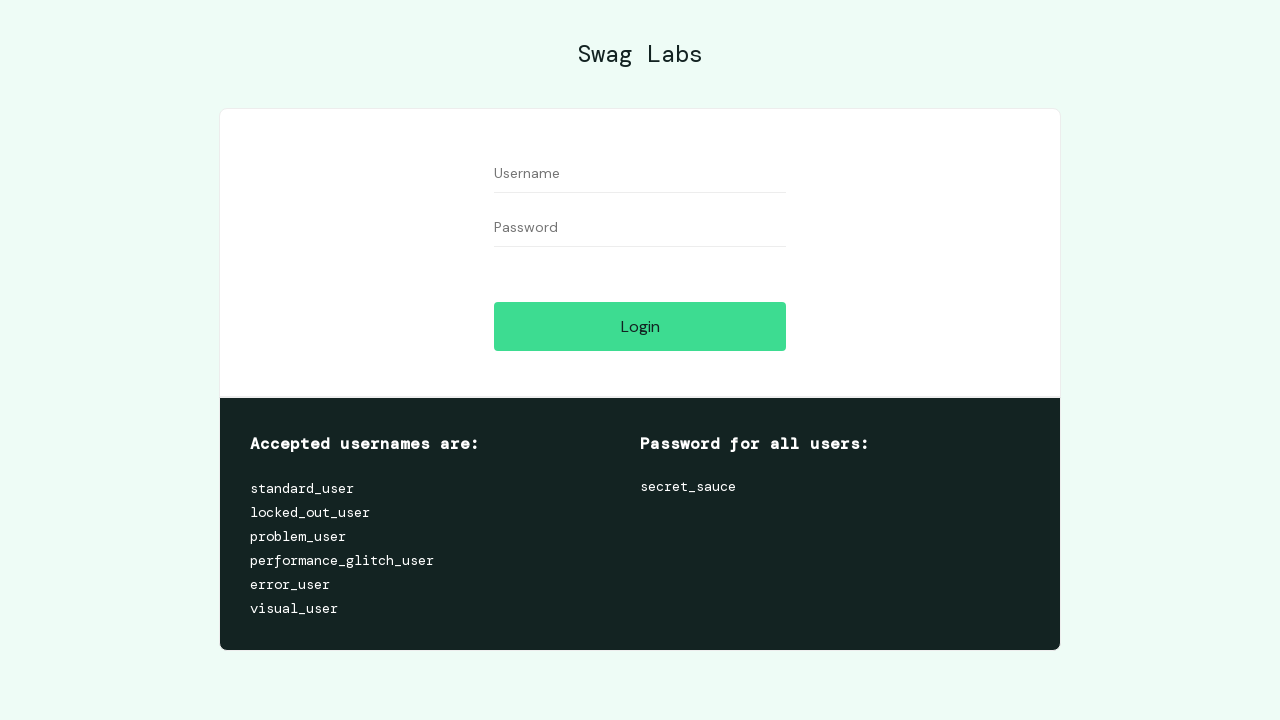

Navigated to Sauce Demo login page
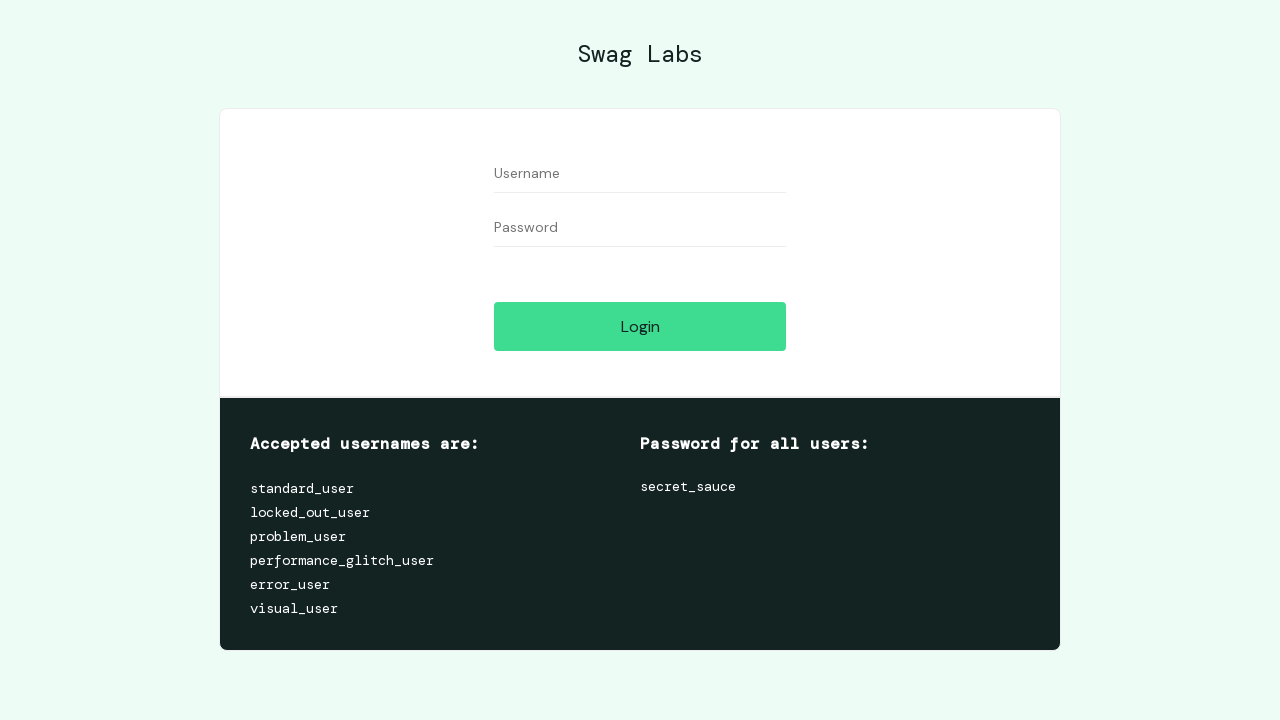

Clicked on username field at (640, 174) on #user-name
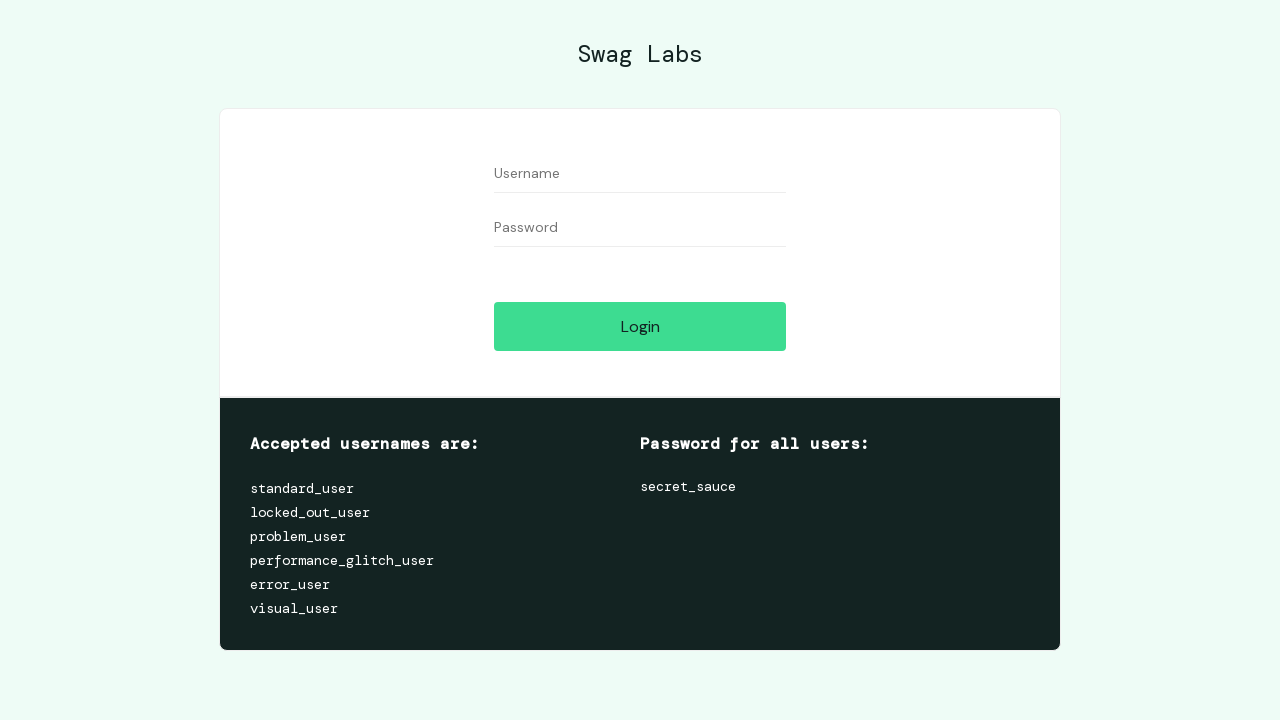

Clicked on password field at (640, 228) on #password
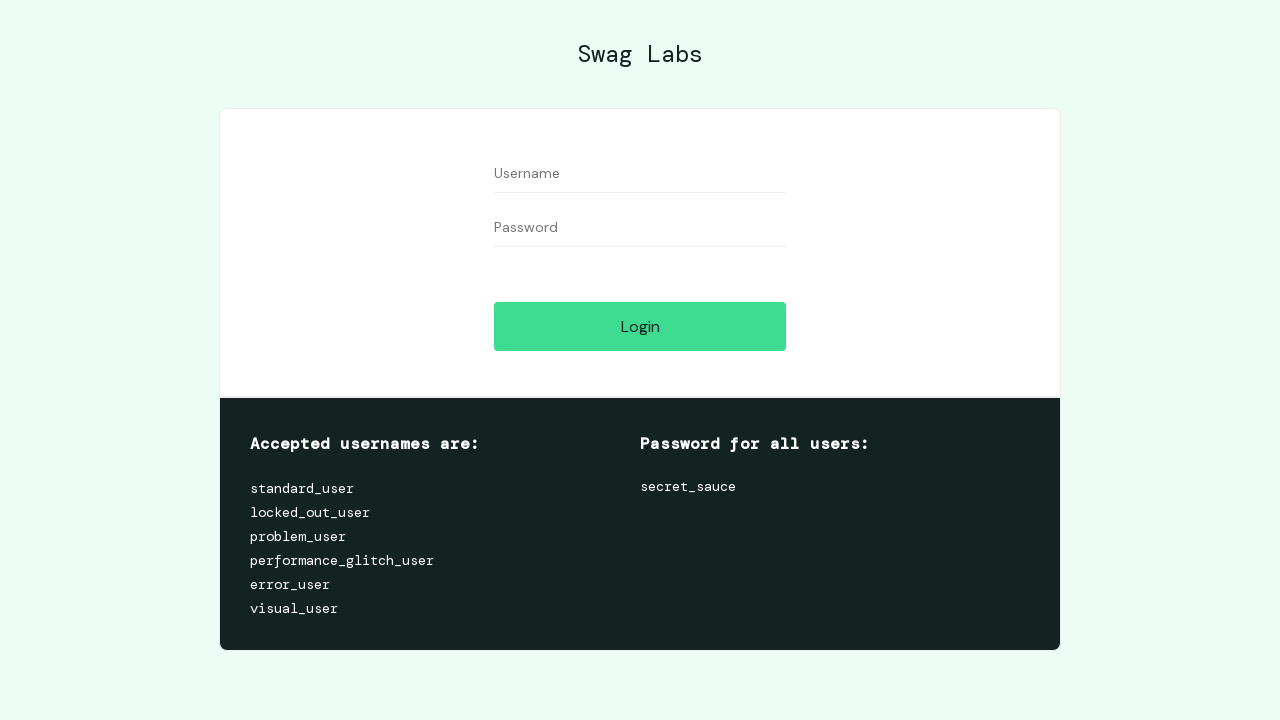

Clicked login button with empty credentials at (640, 326) on #login-button
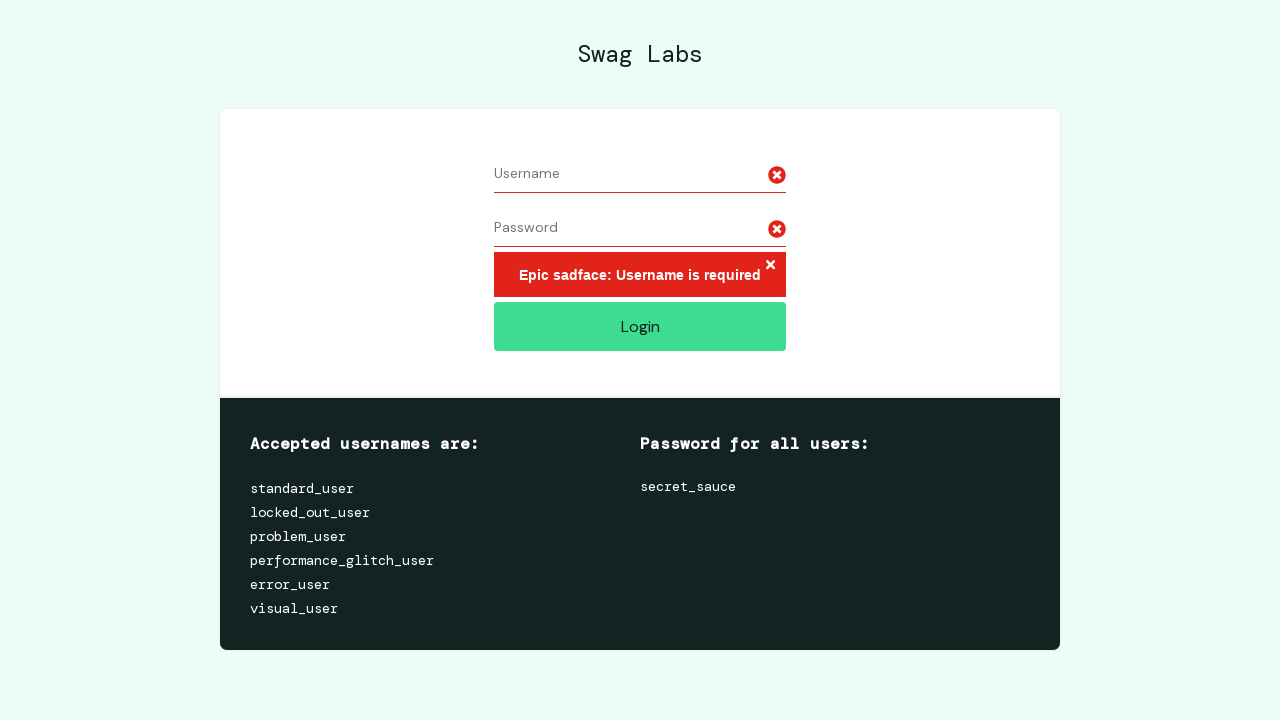

Error message 'Username is required' appeared as expected
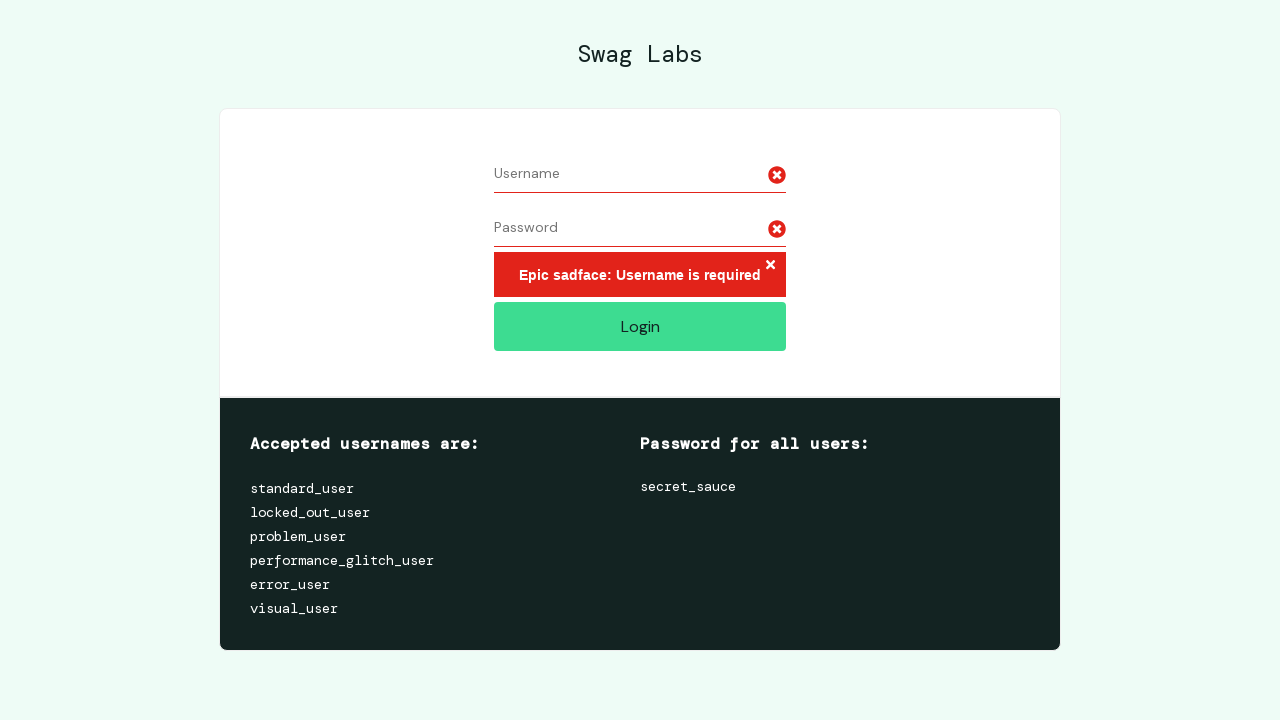

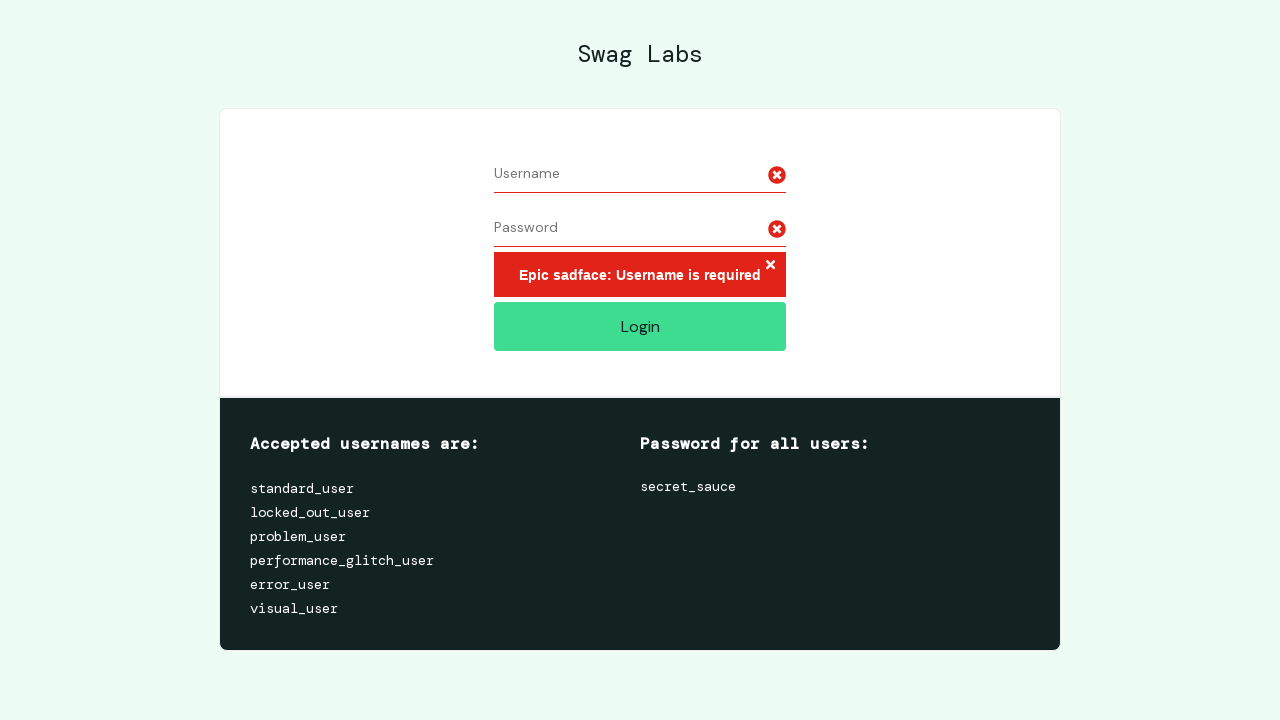